Tests dropdown functionality by selecting Java programming language from a dropdown menu and verifying the selection

Starting URL: https://testcenter.techproeducation.com/index.php?page=dropdown

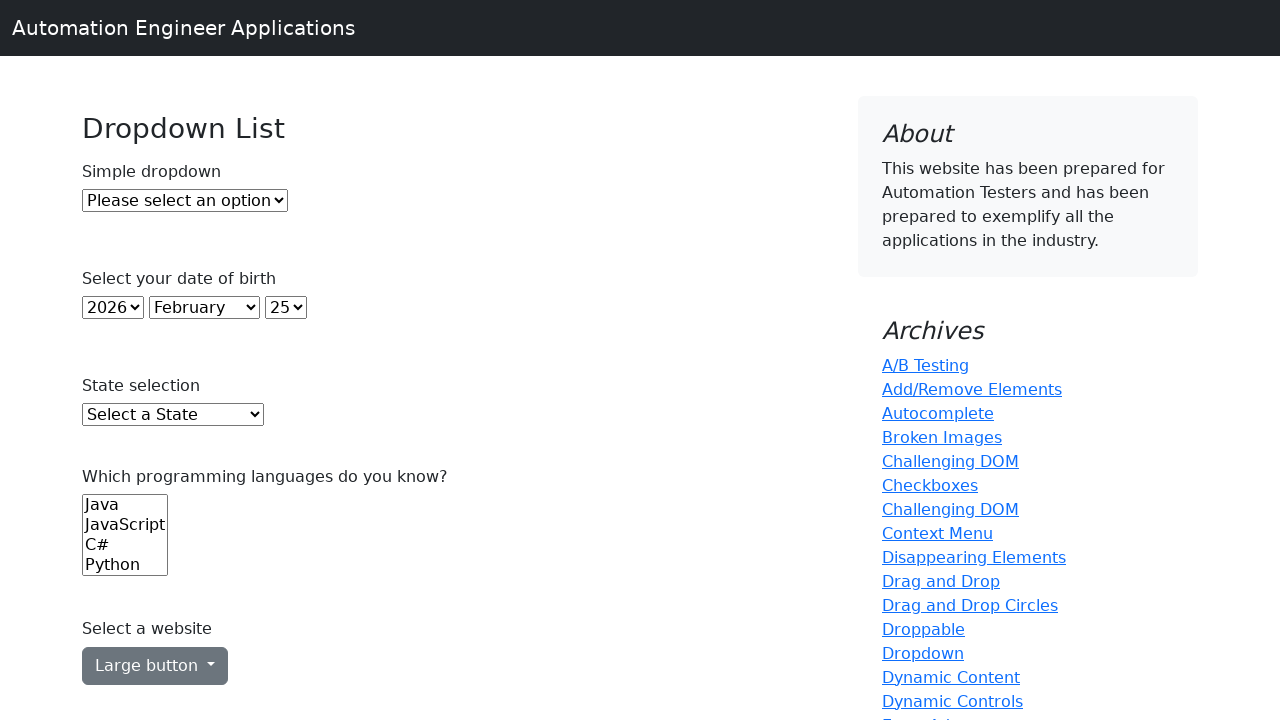

Located the programming languages dropdown
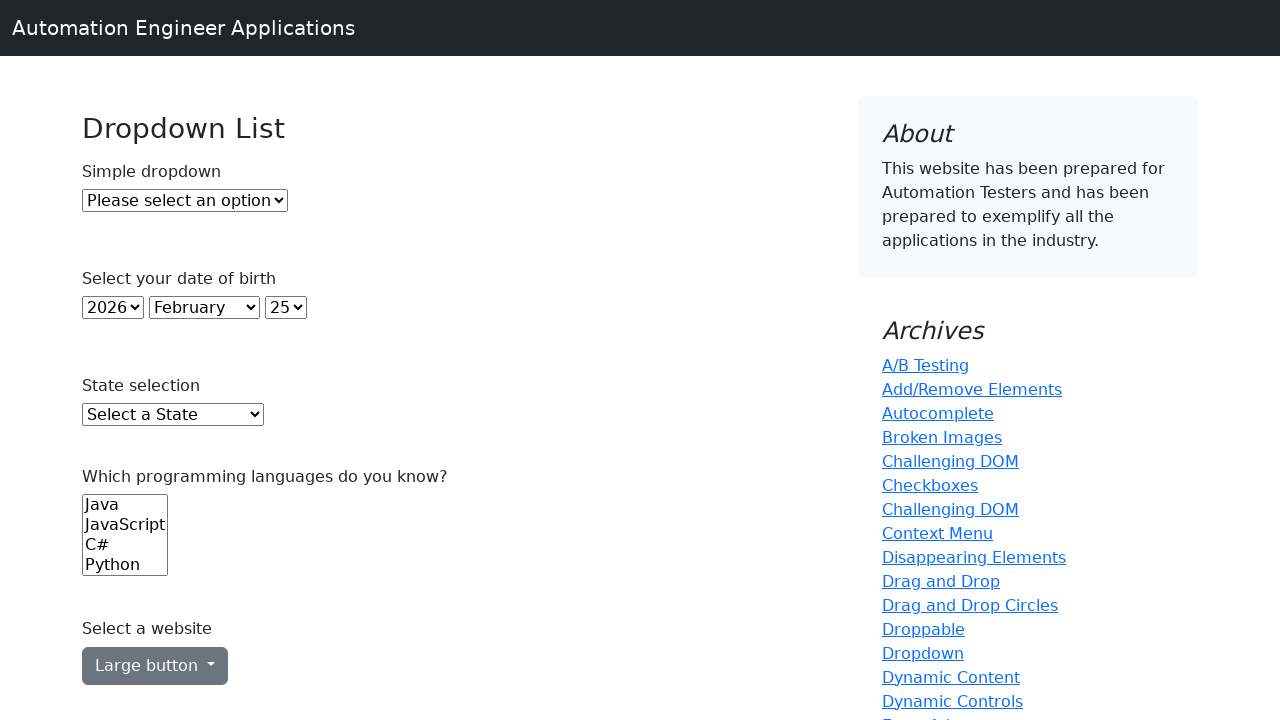

Selected 'Java' from dropdown using label on select[name='Languages']
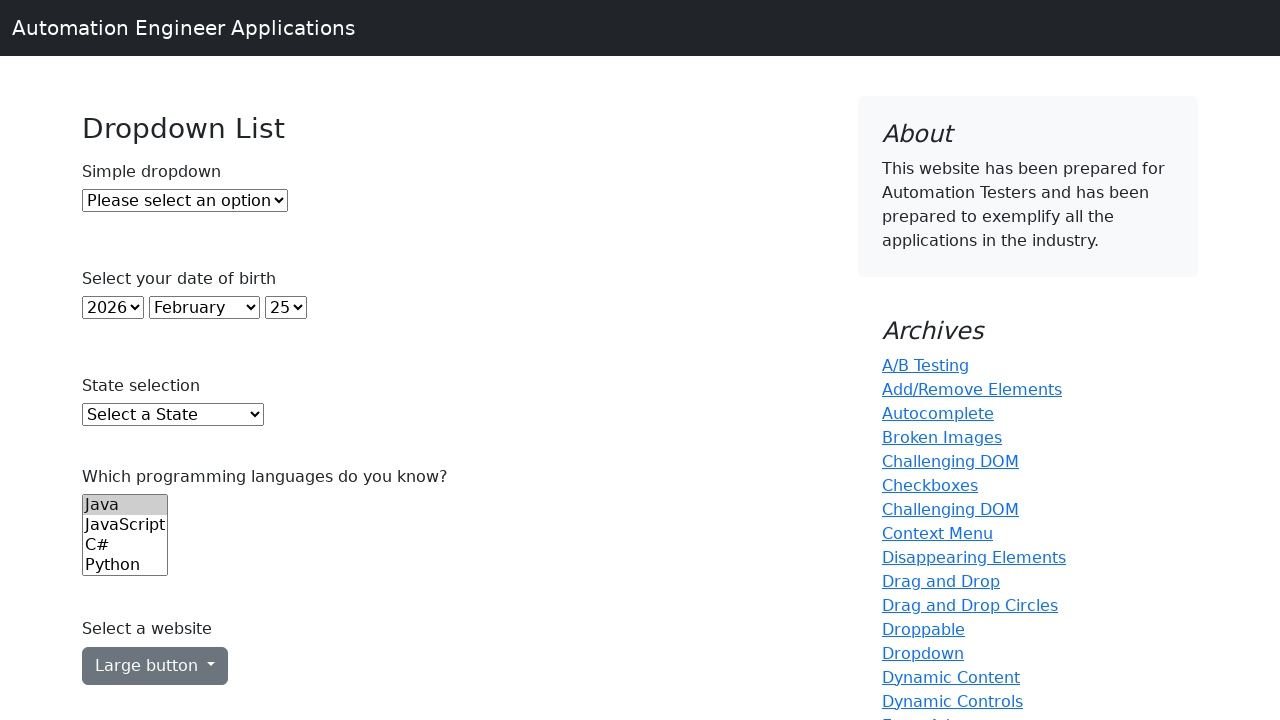

Selected option at index 0 (Java) from dropdown on select[name='Languages']
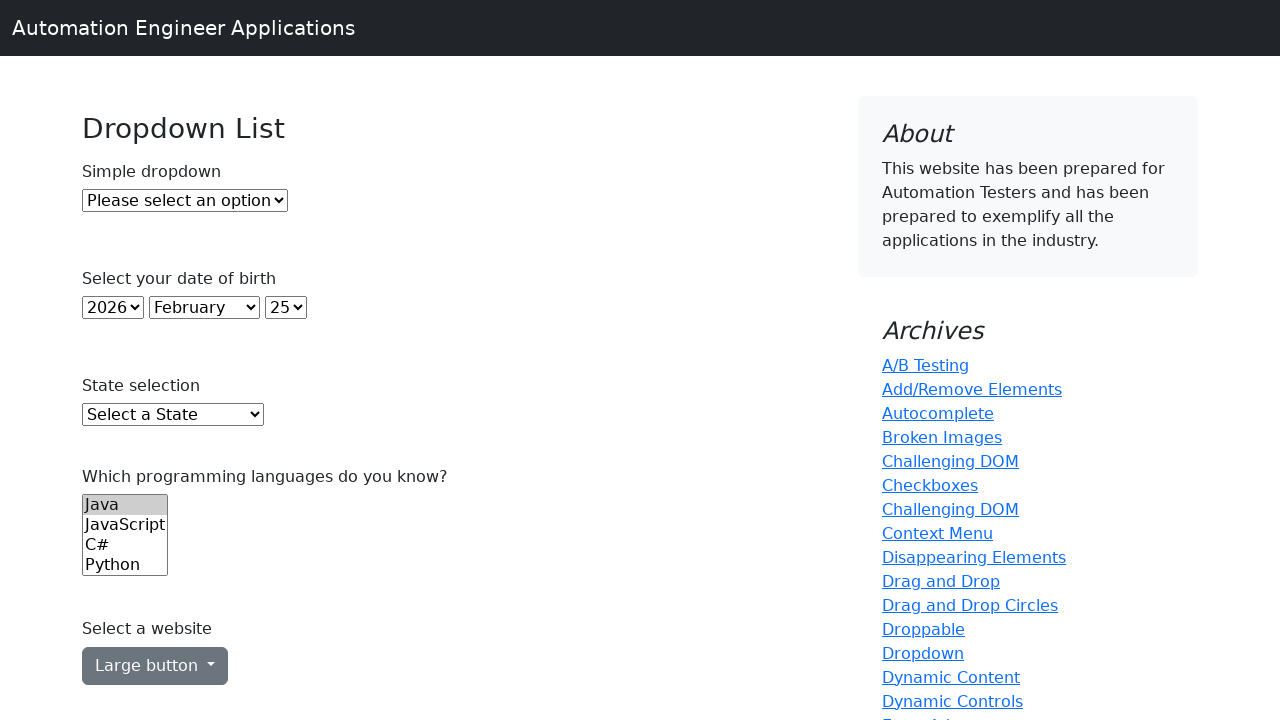

Retrieved the selected value from dropdown
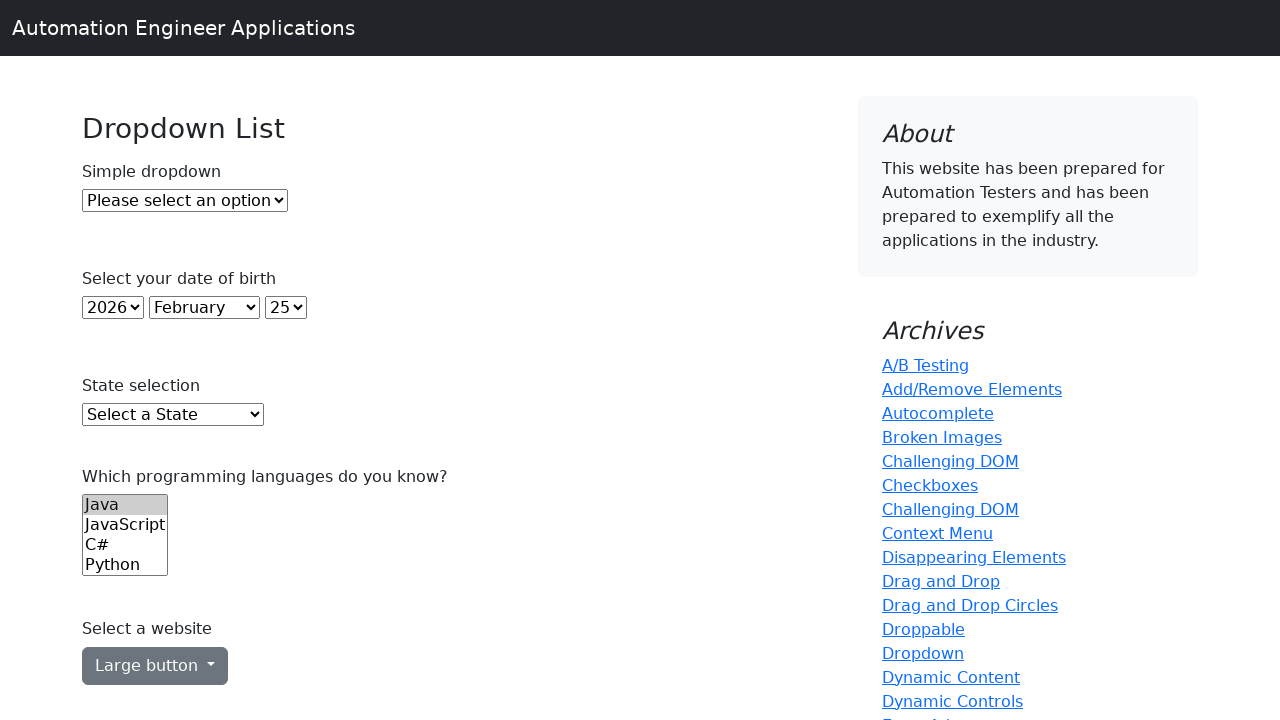

Retrieved the text of the selected option
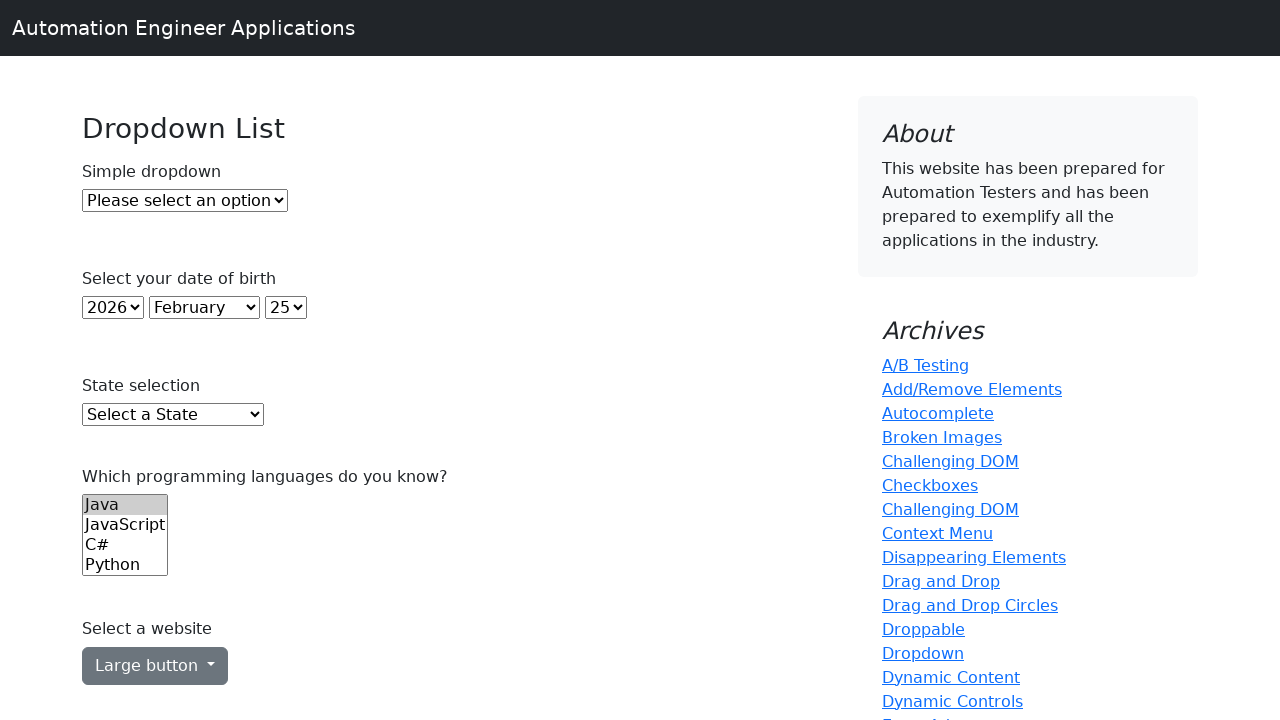

Verified that 'Java' is selected in the dropdown
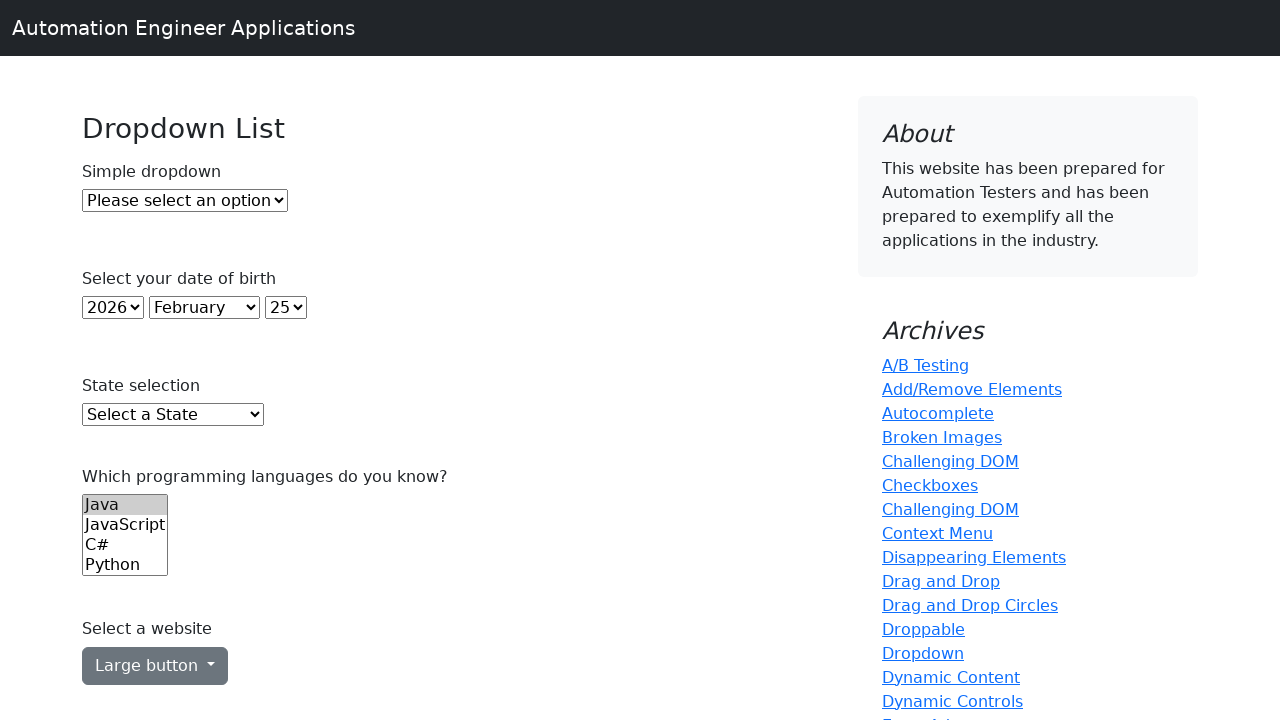

Retrieved all options from the Languages dropdown
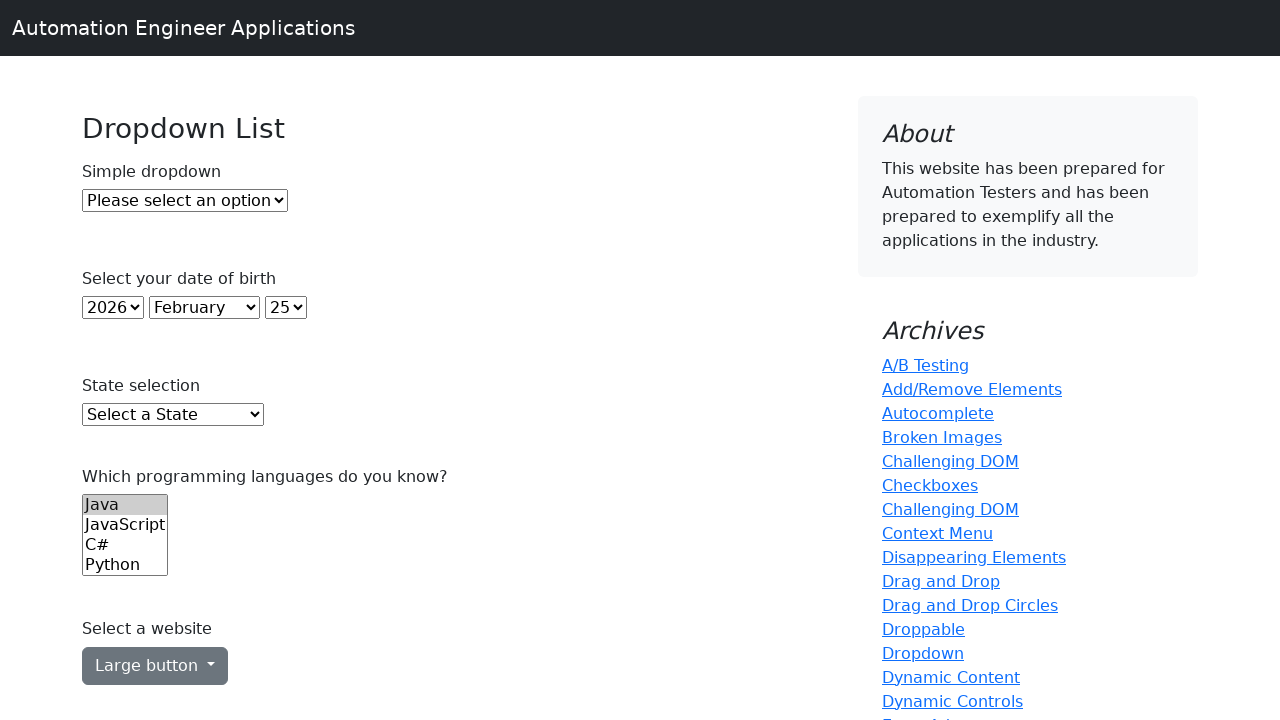

Printed all language options from the Languages dropdown
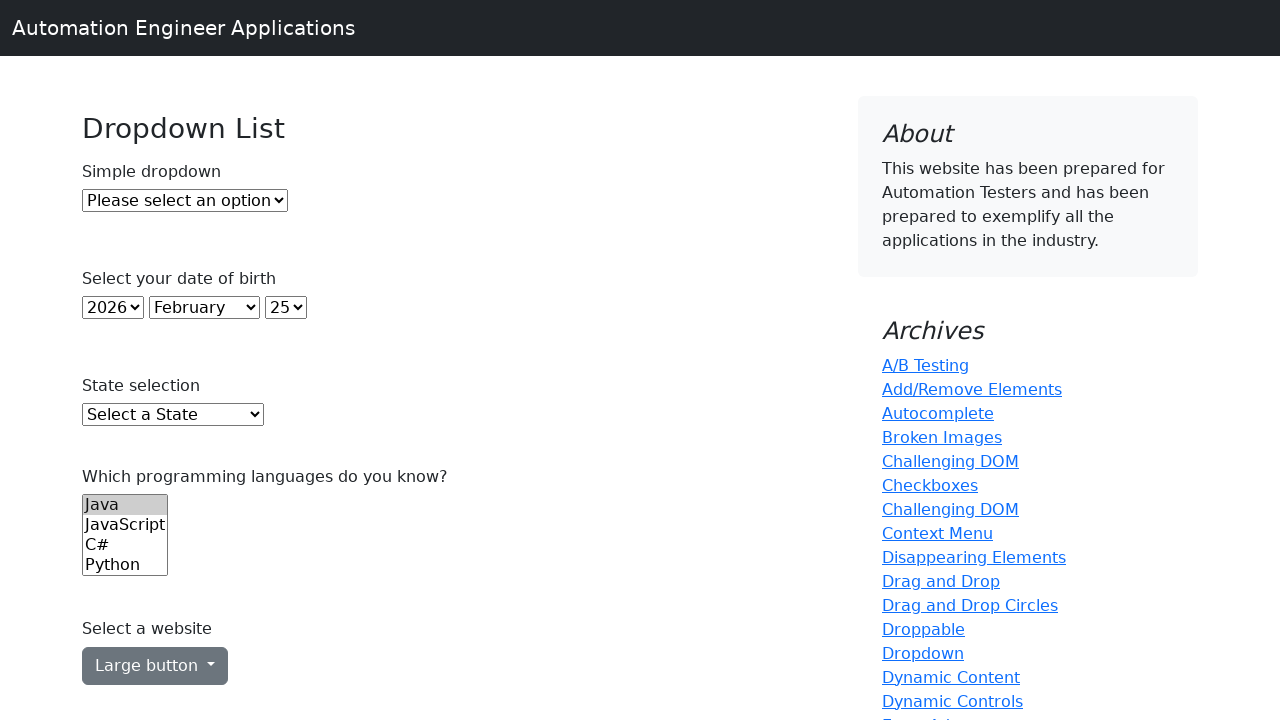

Retrieved all options from all dropdowns on the page
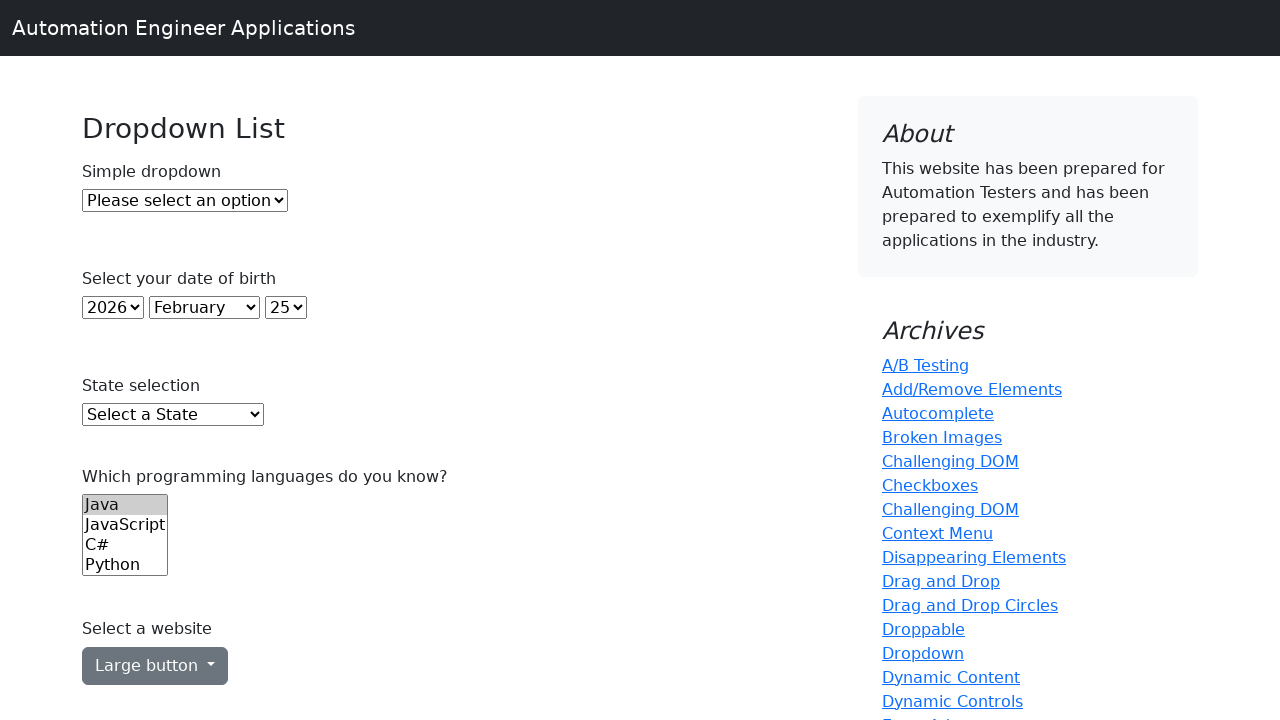

Printed all options from all dropdowns on the page
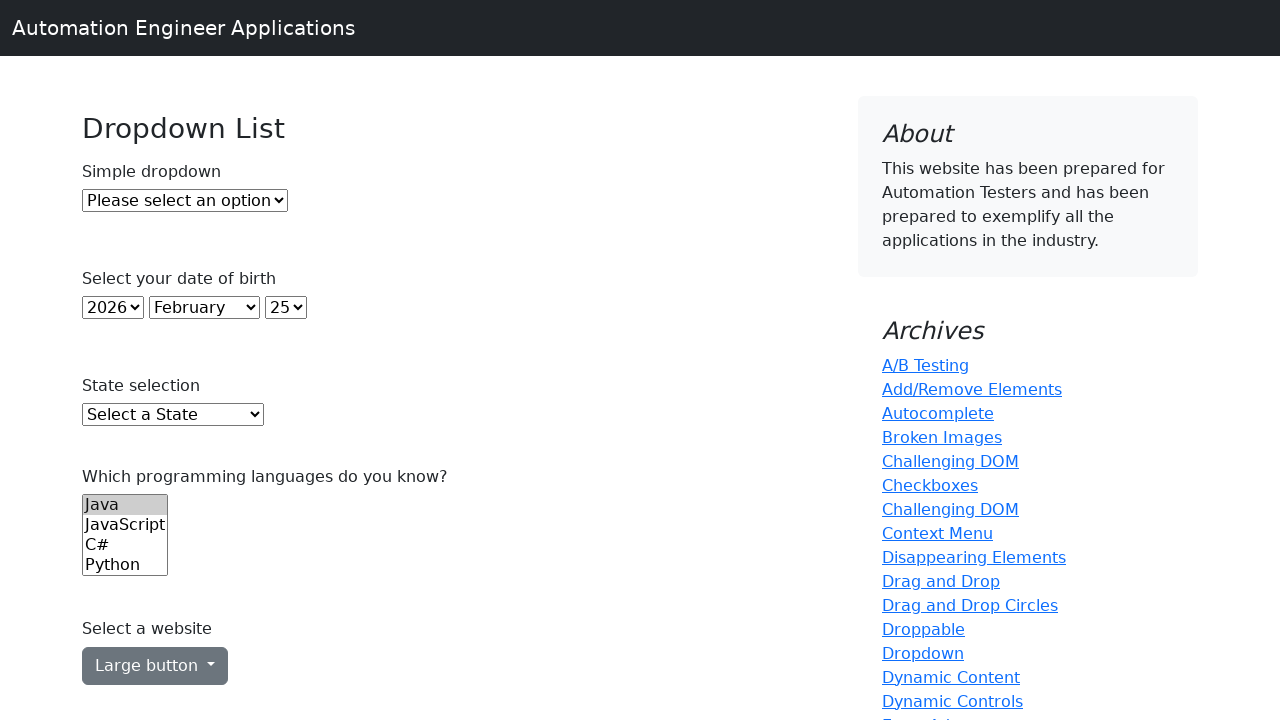

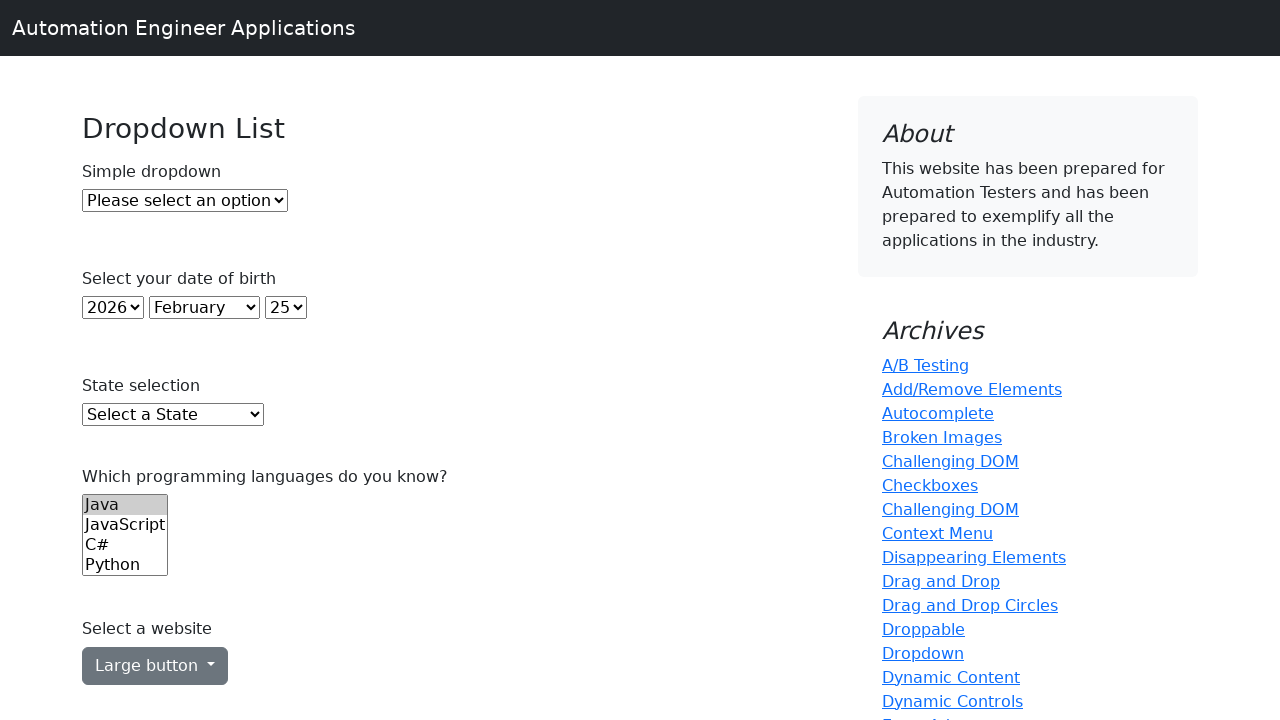